Tests conditional element visibility by clicking a button to reveal a hidden element and interacting with it

Starting URL: https://paulocoliveira.github.io/mypages/waits/index.html

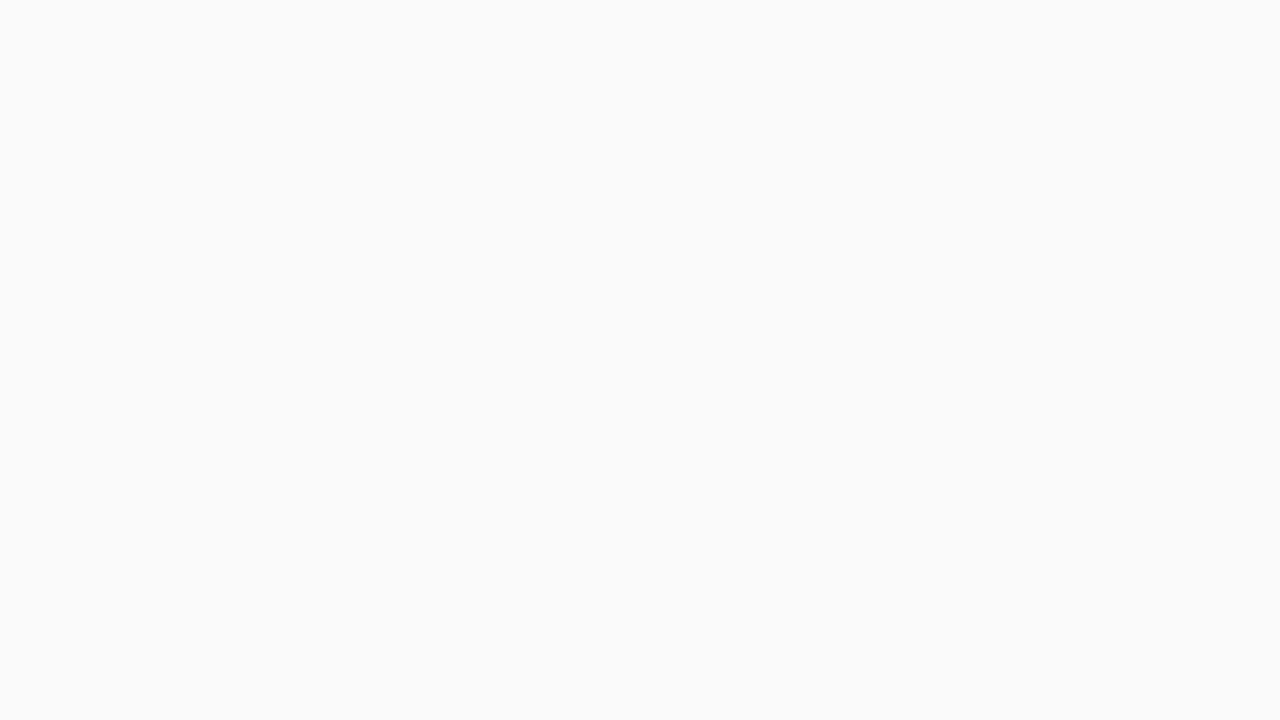

Navigated to conditional element test page
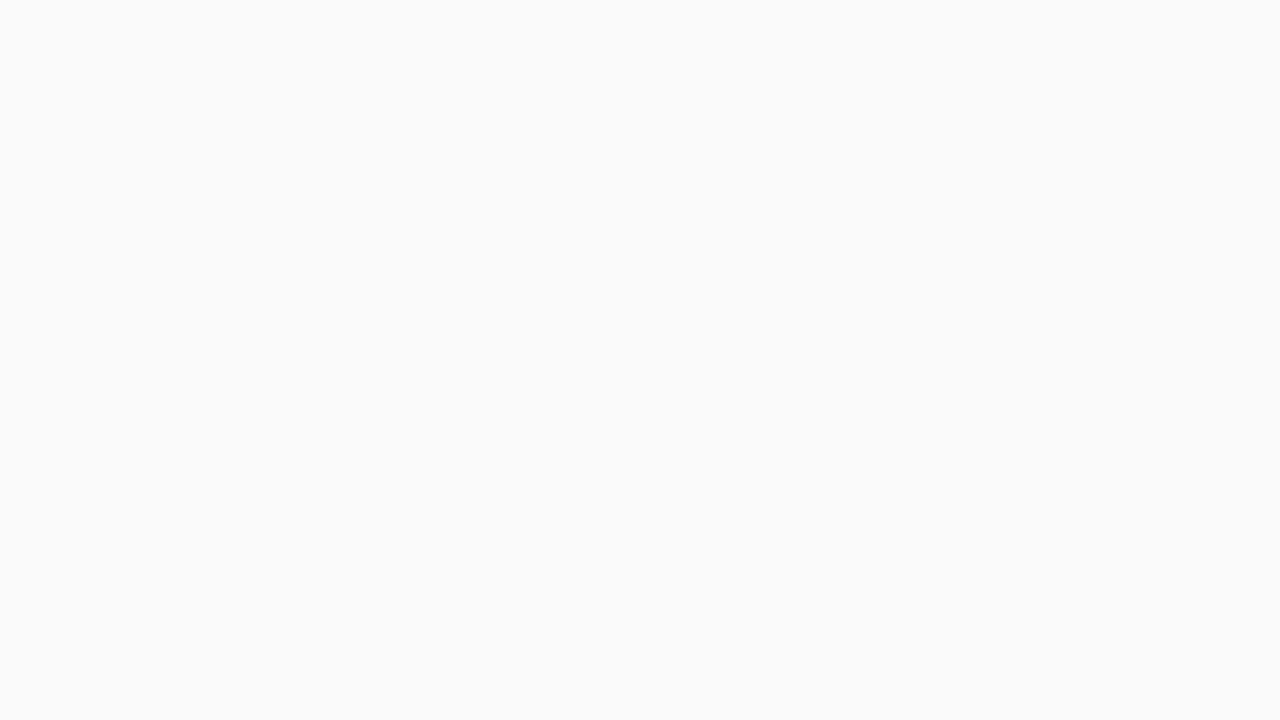

Waited for reveal button to become visible
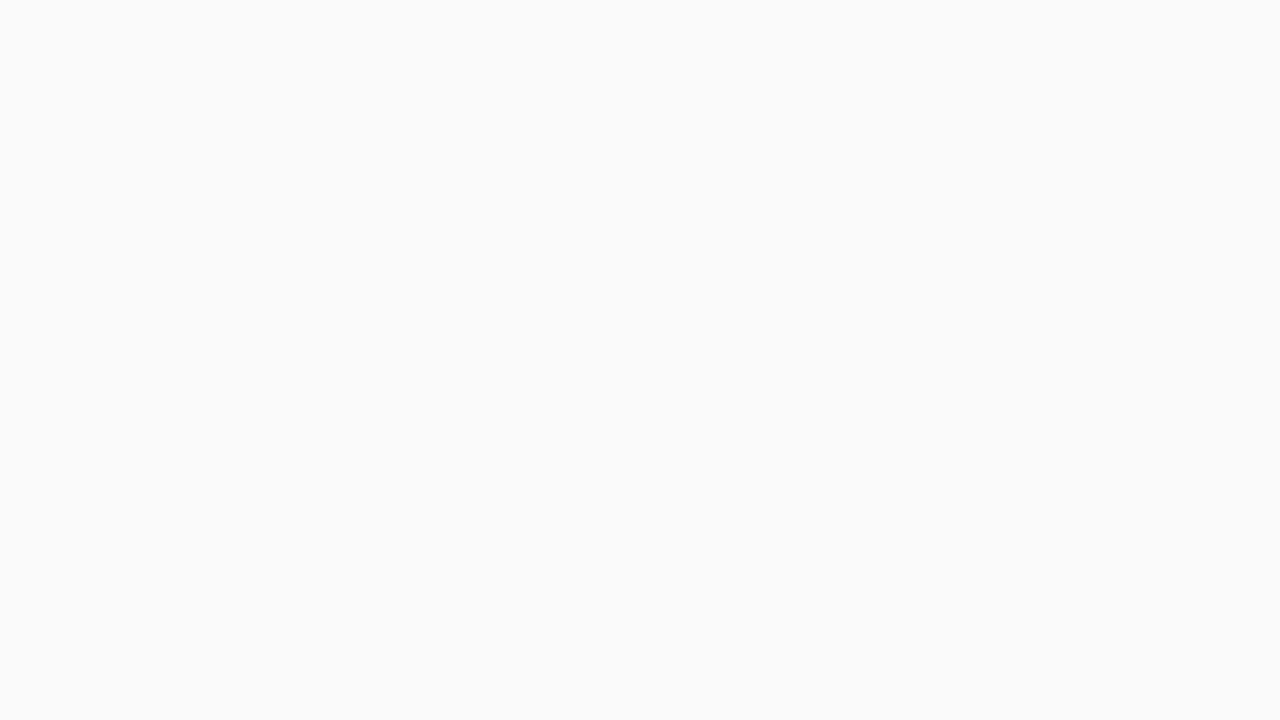

Clicked button to reveal hidden element at (454, 561) on xpath=//section[@id='conditional-element-section']/button
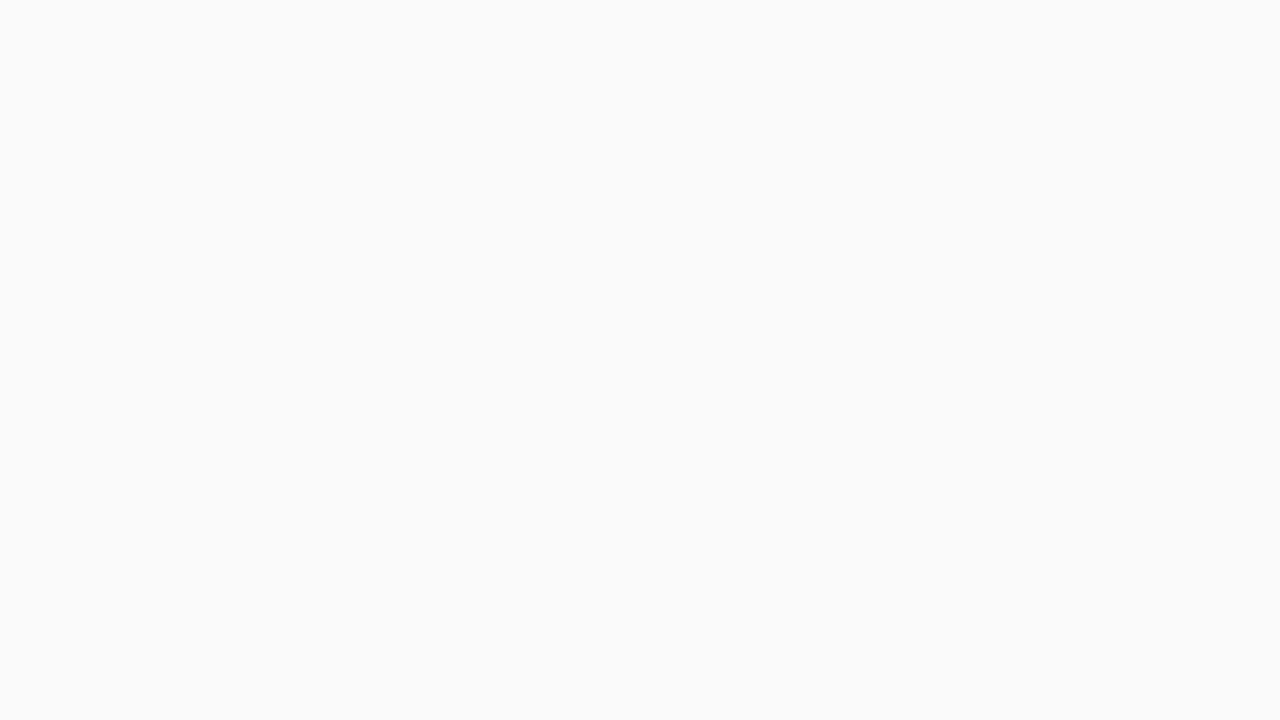

Waited for hidden button to become visible
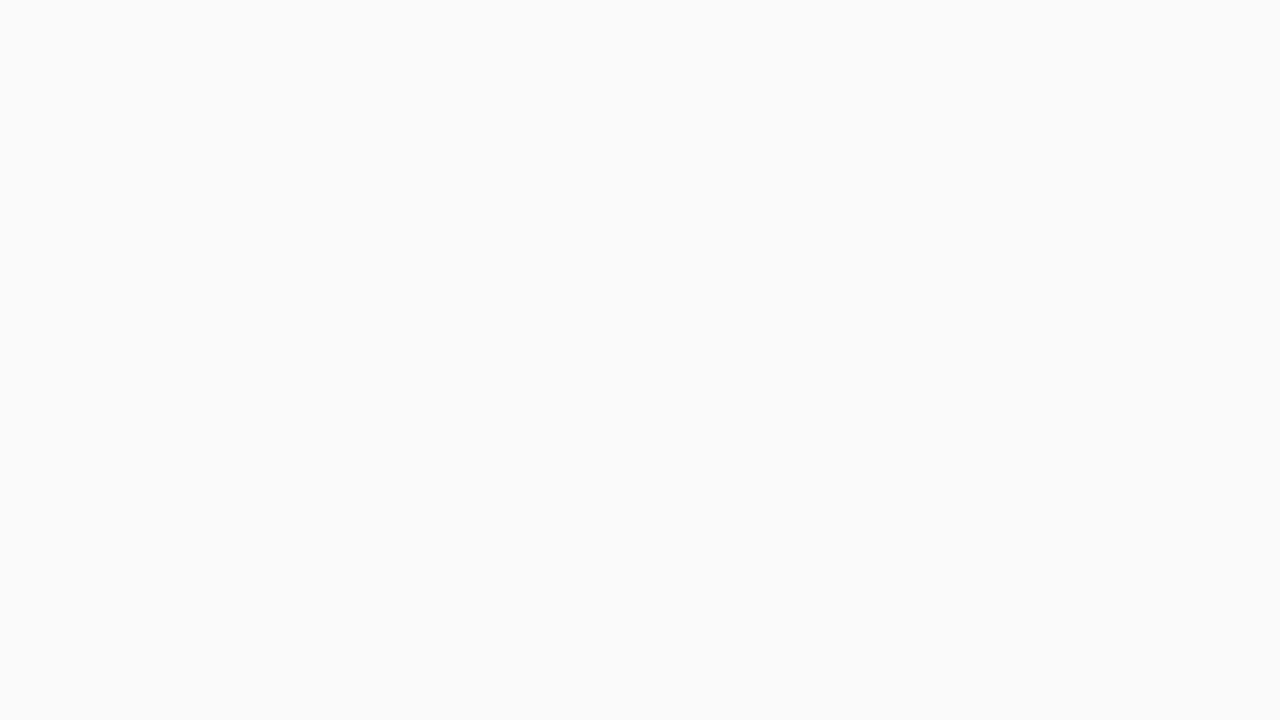

Clicked the previously hidden button at (426, 614) on #hidden-button
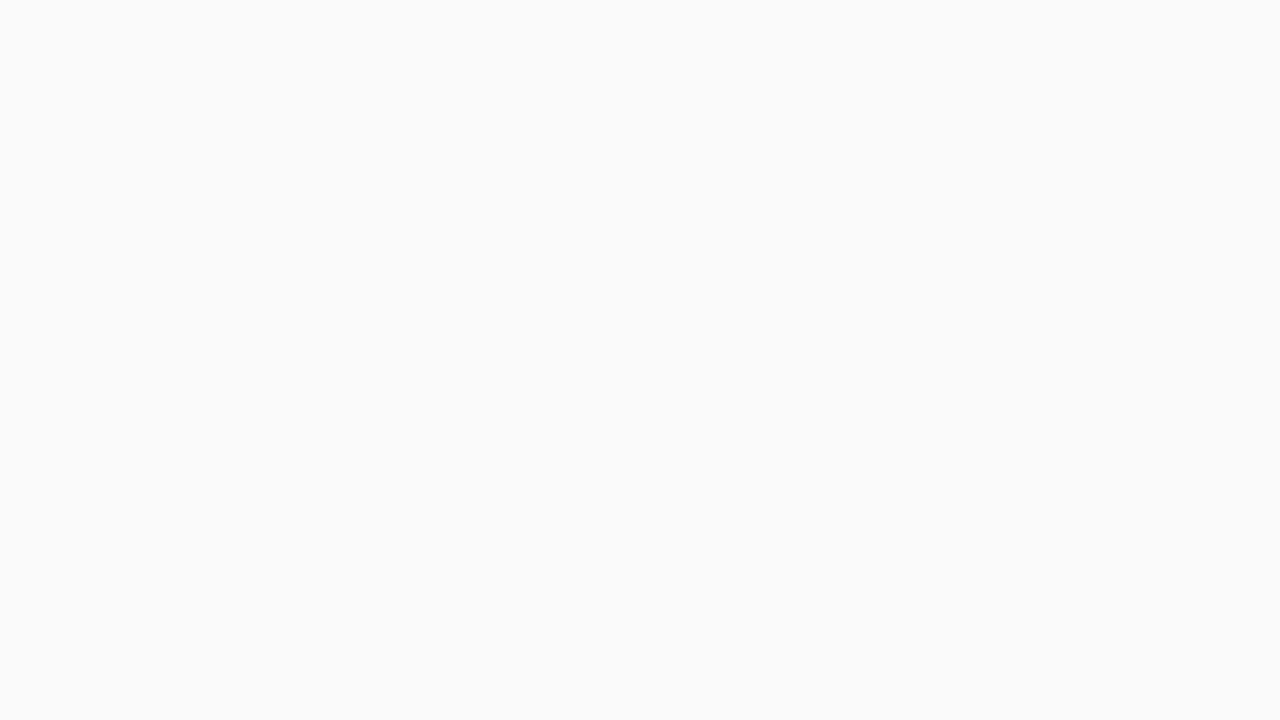

Verified success message appeared after interacting with hidden element
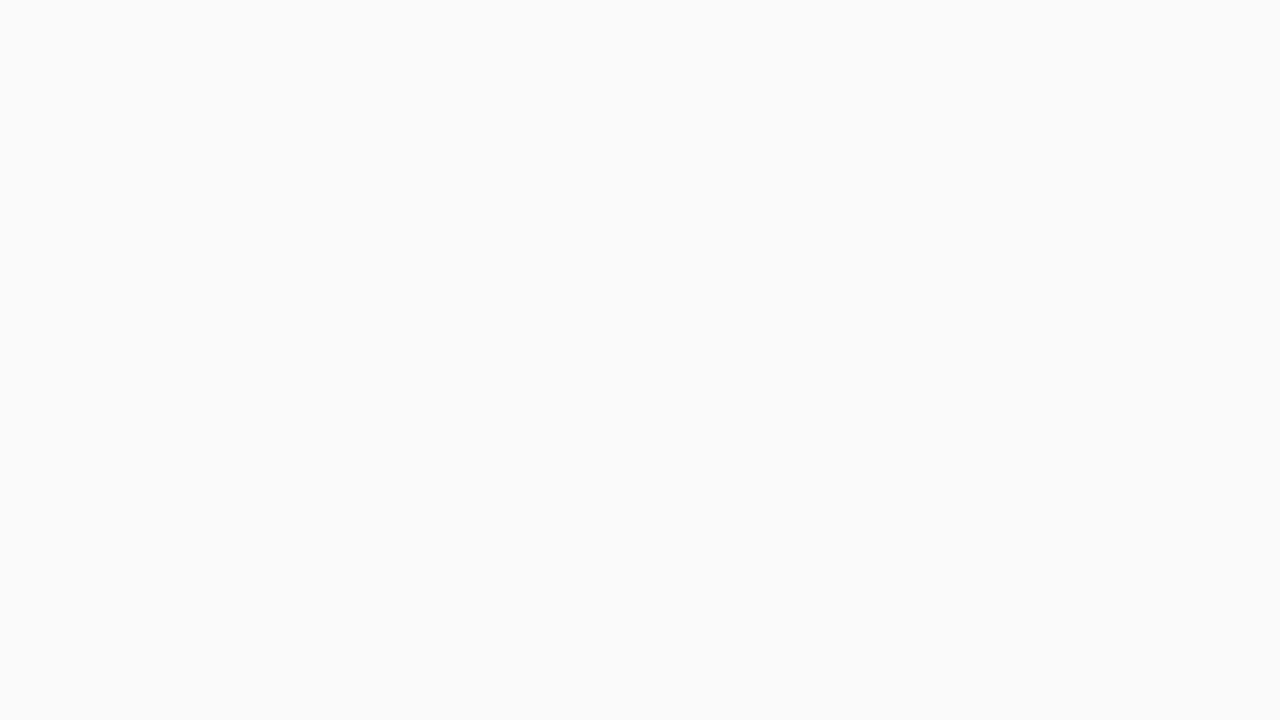

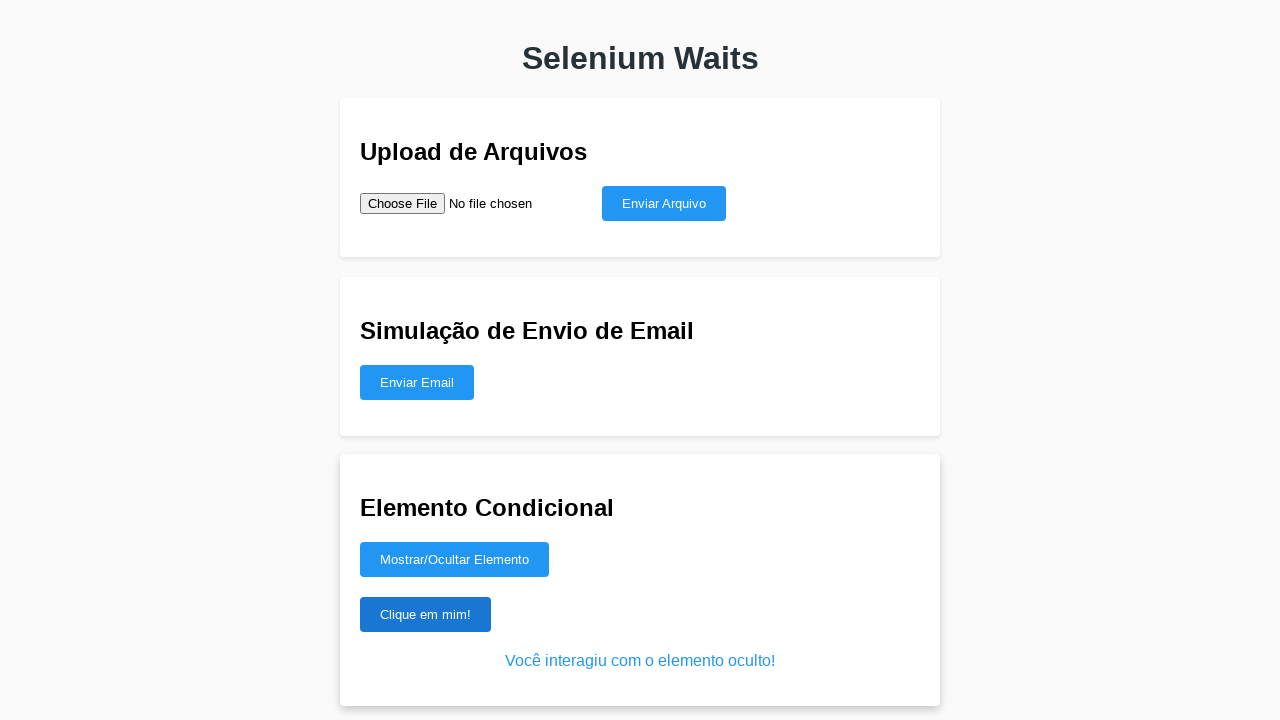